Tests dropdown menu interaction by clicking to open a dropdown and navigating through options using keyboard arrow keys

Starting URL: https://www.leafground.com/select.xhtml

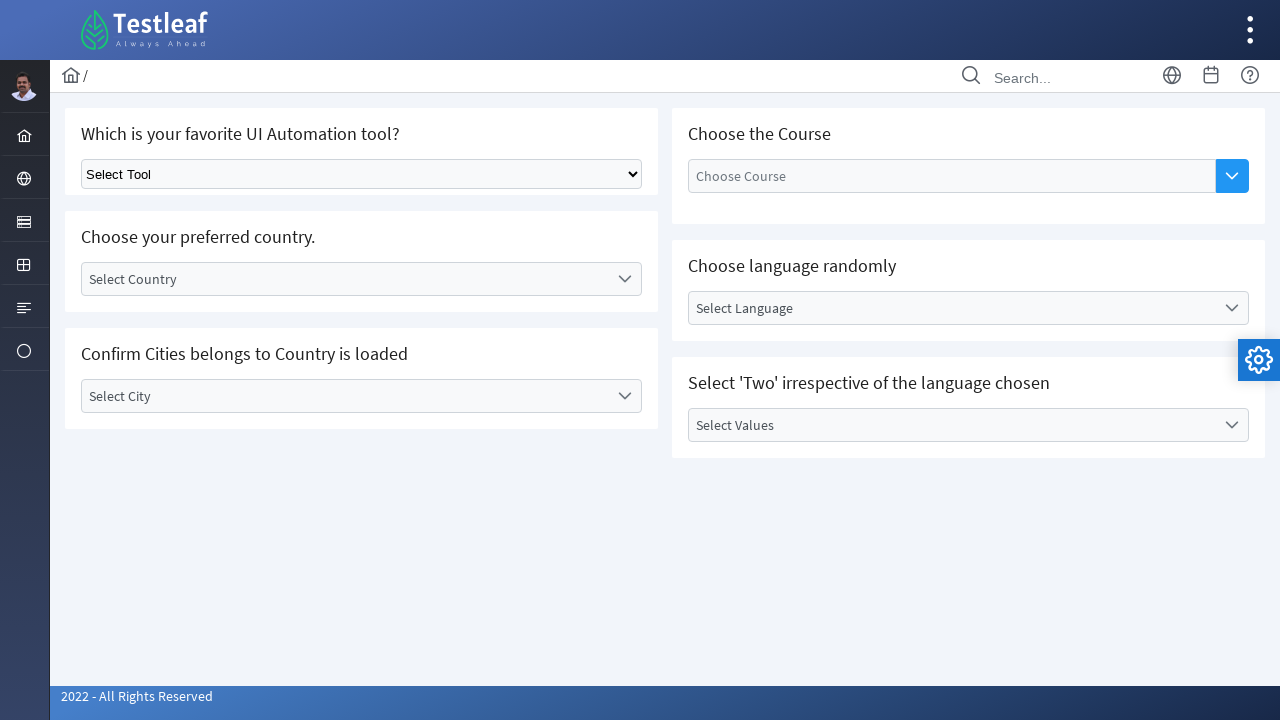

Clicked dropdown menu to open it at (1232, 308) on xpath=//*[@id="j_idt87:lang"]/div[3]
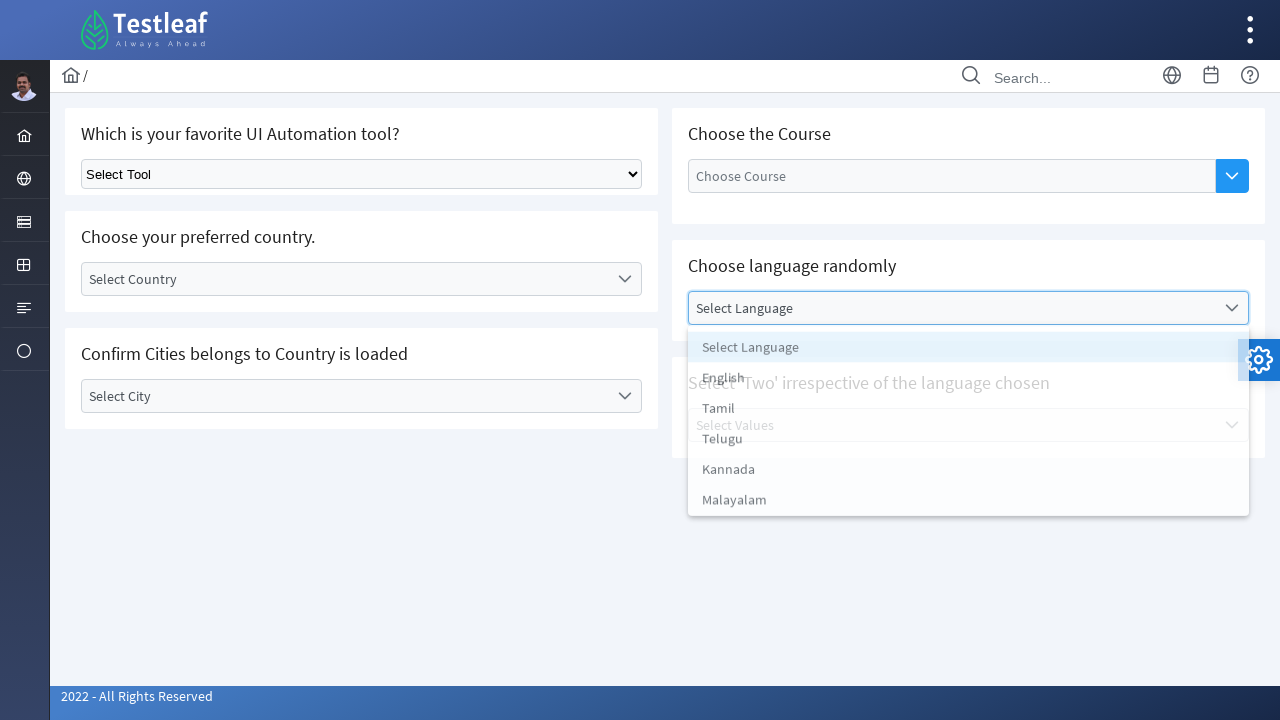

Pressed ArrowDown key to navigate through dropdown options
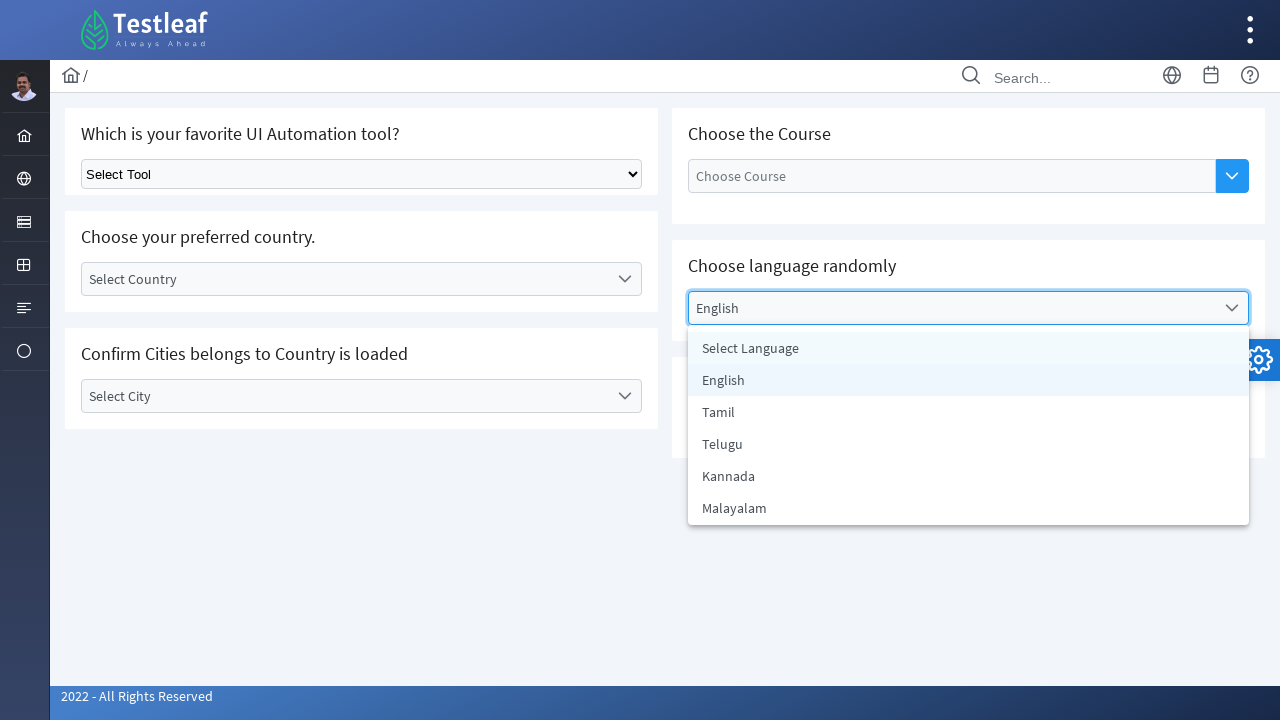

Pressed ArrowDown key to navigate through dropdown options
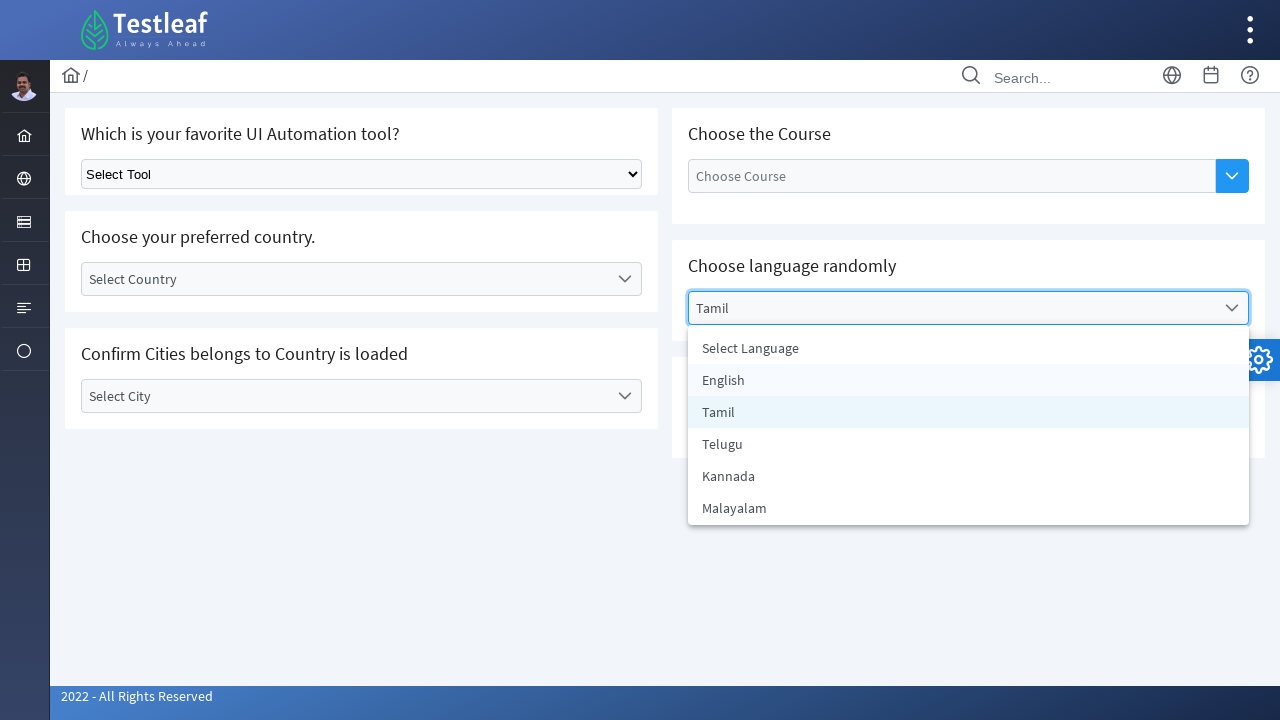

Pressed ArrowDown key to navigate through dropdown options
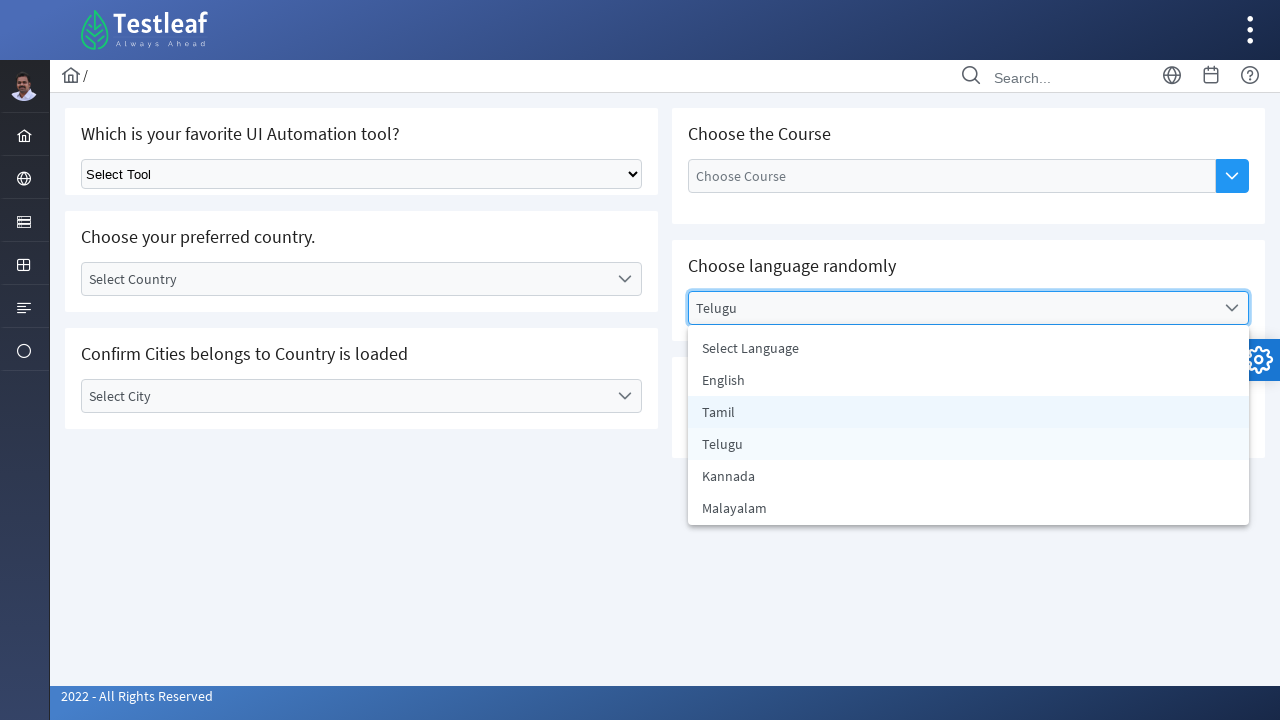

Pressed ArrowDown key to navigate through dropdown options
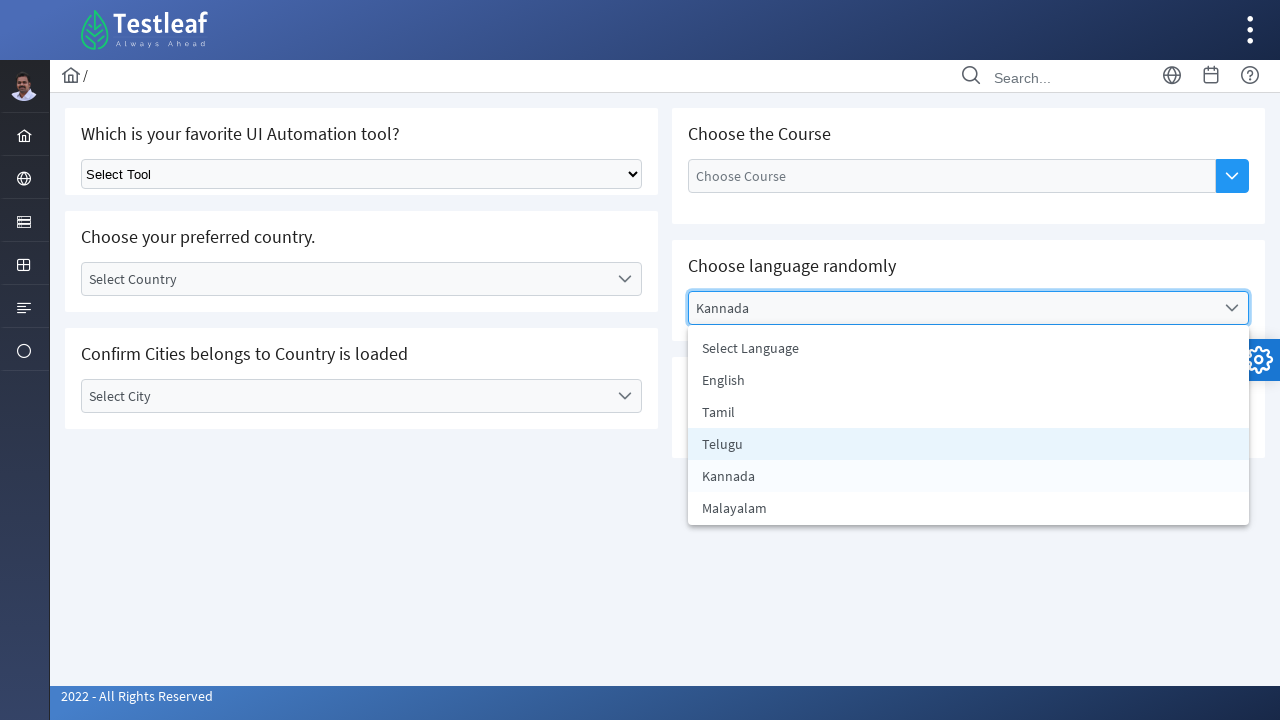

Pressed ArrowDown key to navigate through dropdown options
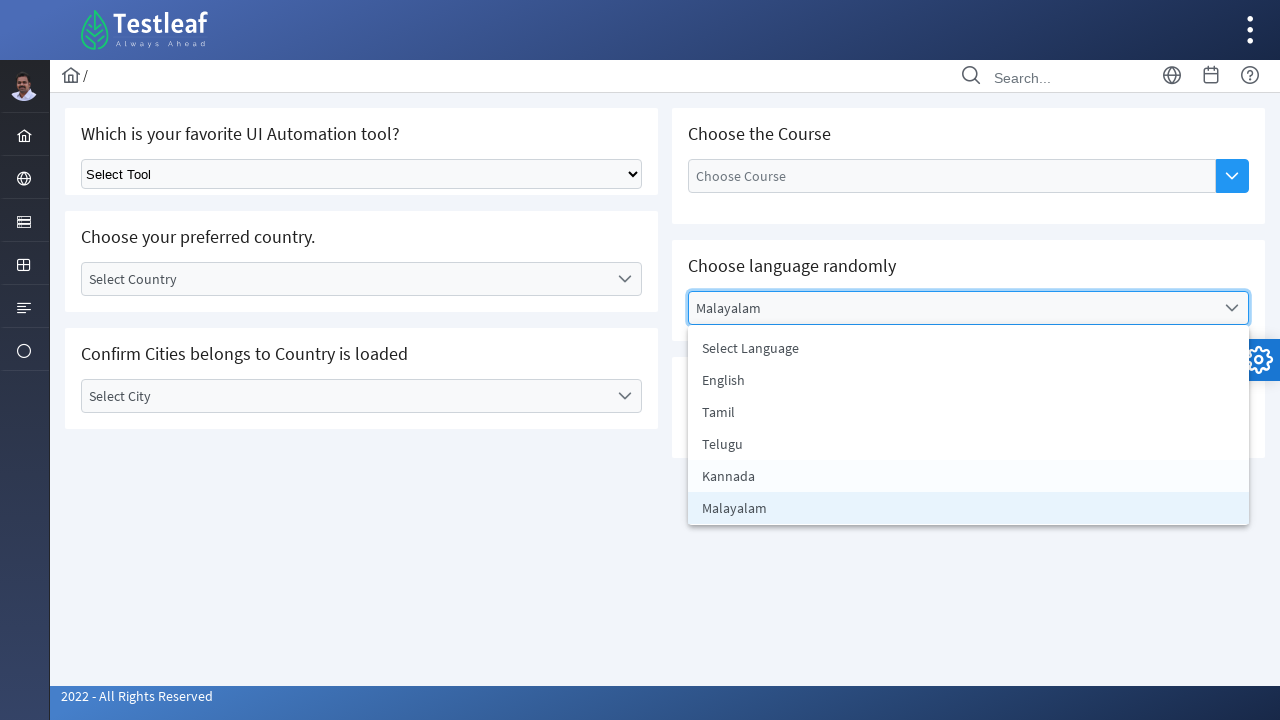

Pressed ArrowDown key to navigate through dropdown options
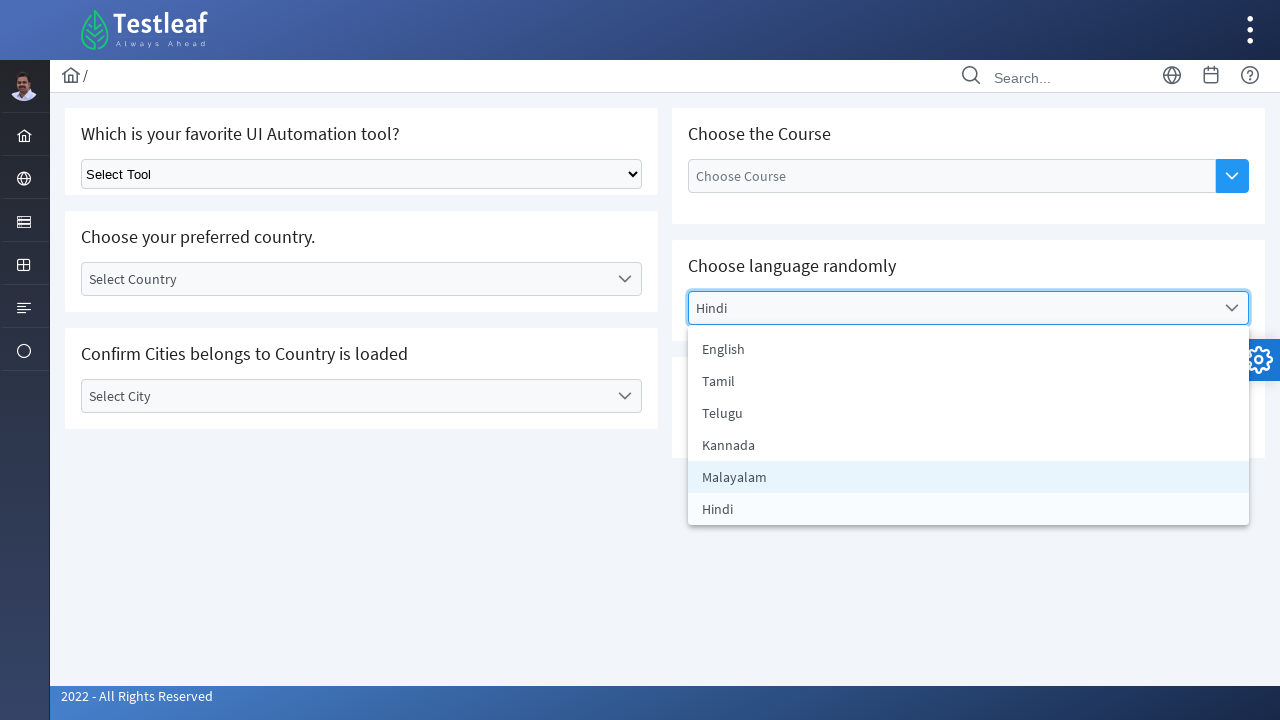

Pressed ArrowDown key to navigate through dropdown options
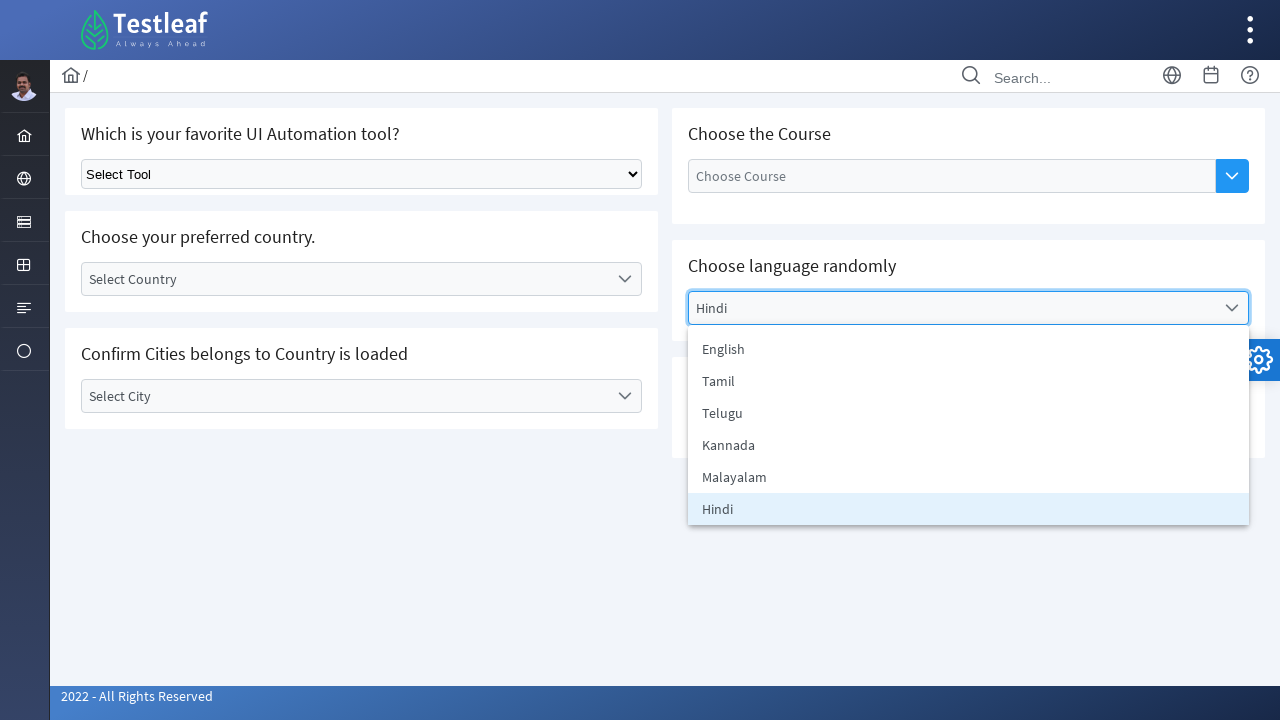

Pressed ArrowDown key to navigate through dropdown options
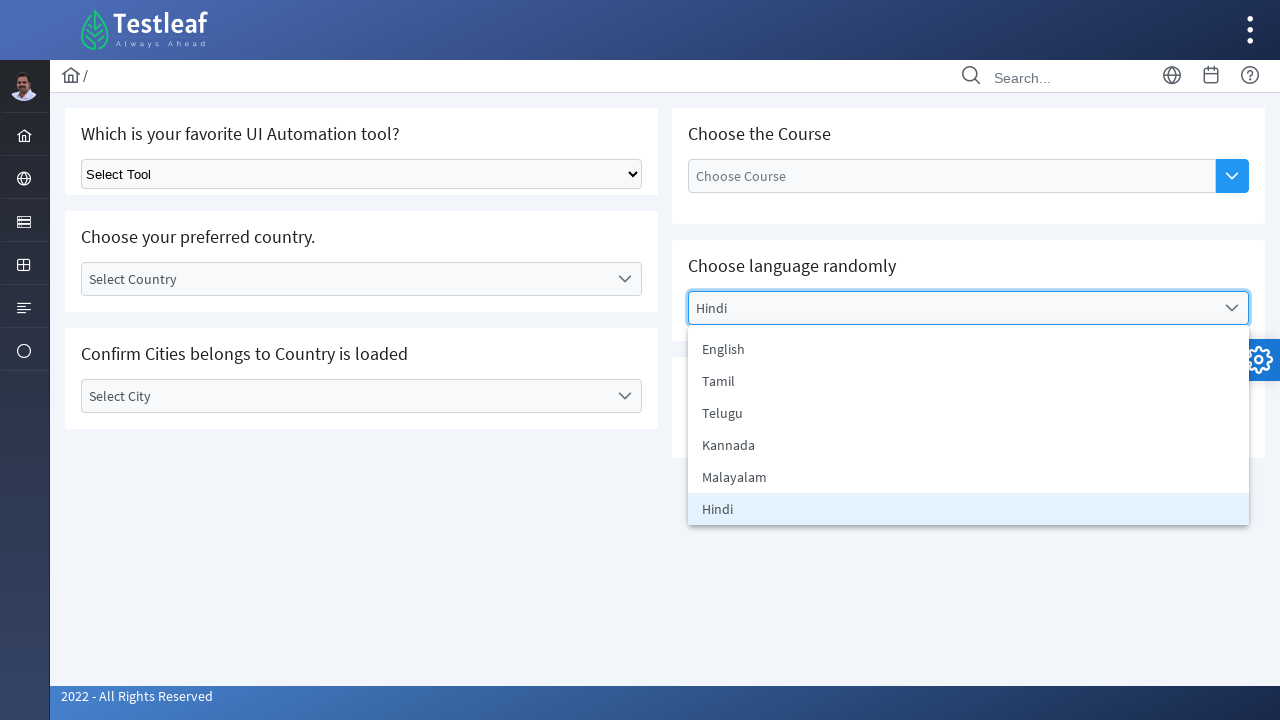

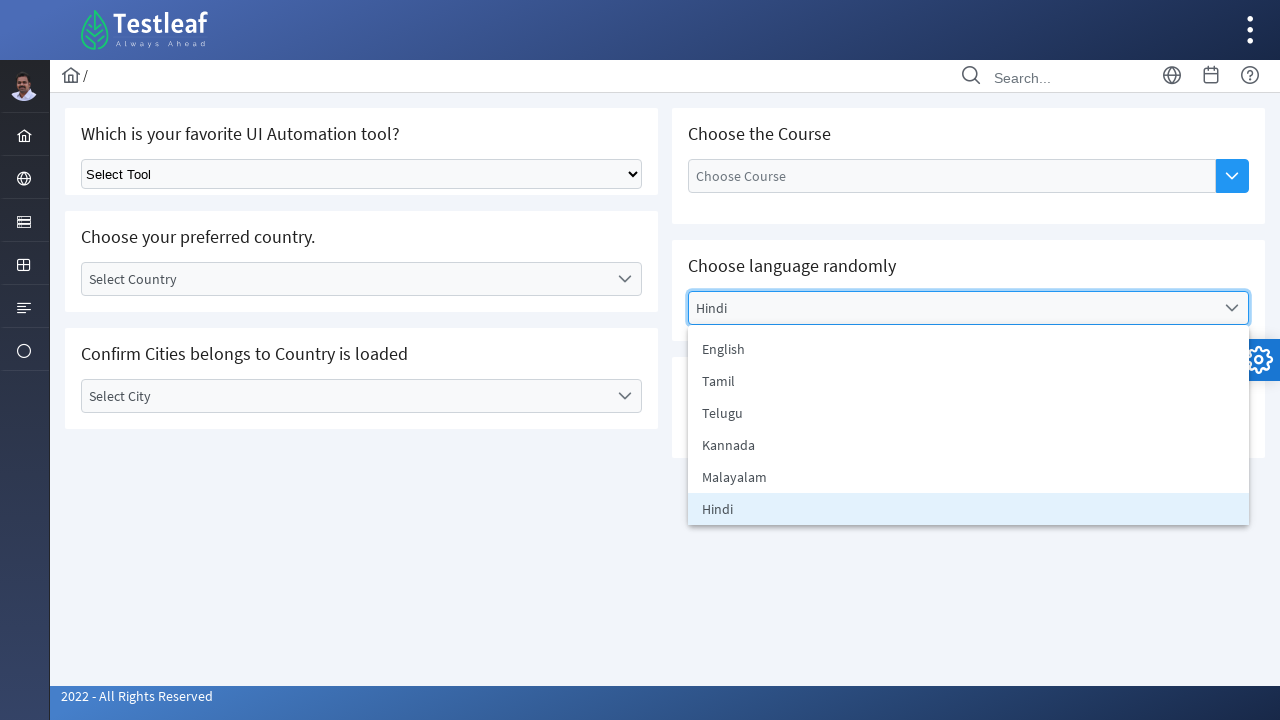